Tests navigation to the IGCSE page by clicking the IGCSE link on the homepage and verifying the URL changes correctly

Starting URL: https://smoothmaths.co.uk/

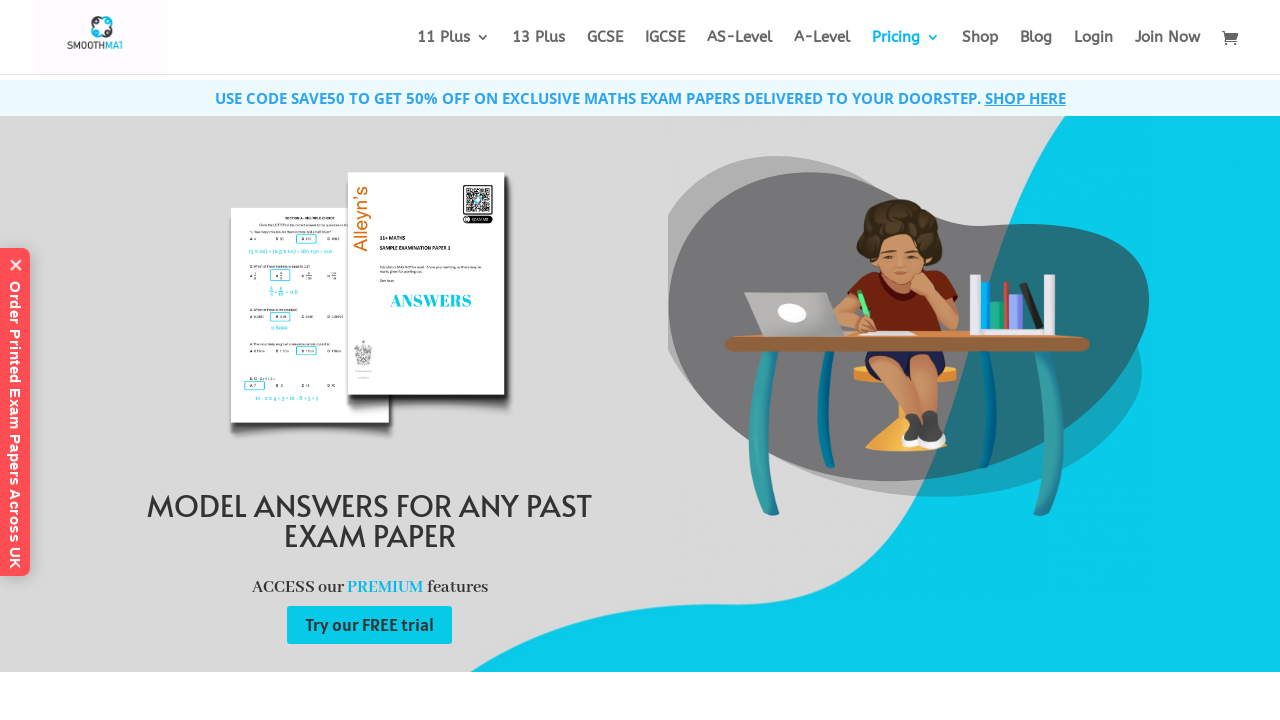

Clicked IGCSE link on homepage at (665, 52) on text=IGCSE
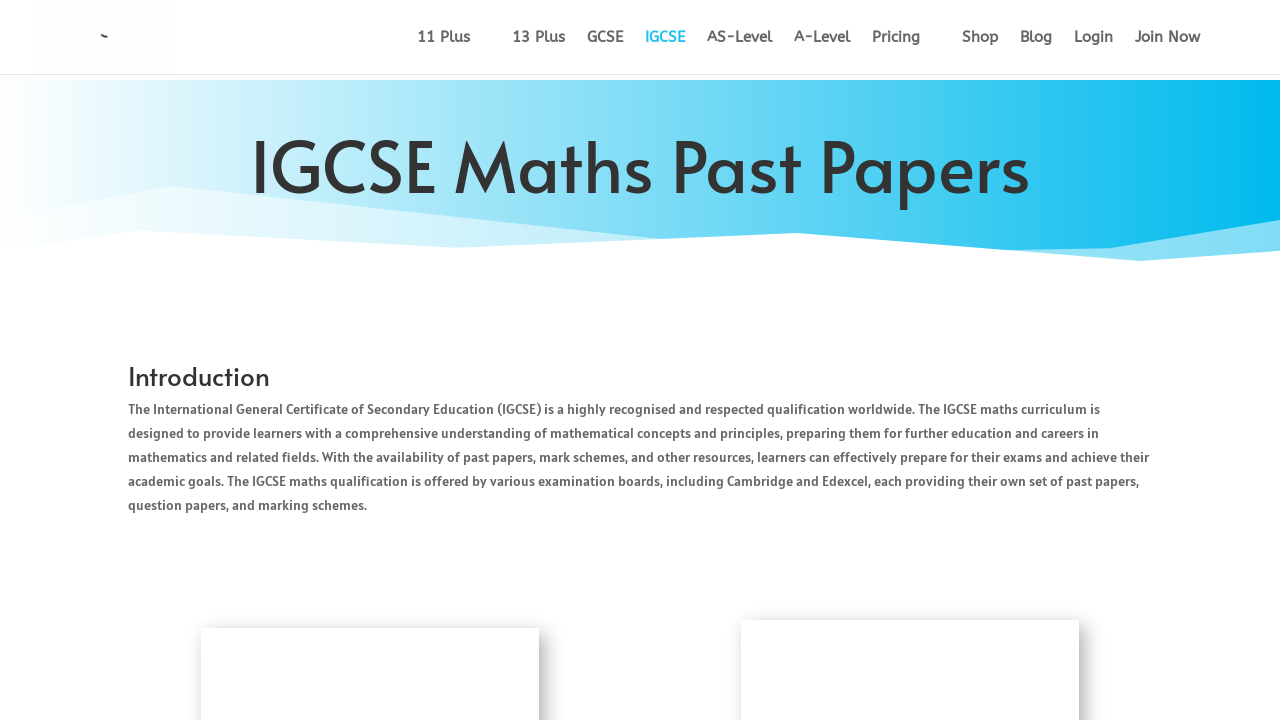

Navigated to IGCSE page and URL verified as https://smoothmaths.co.uk/igcse/
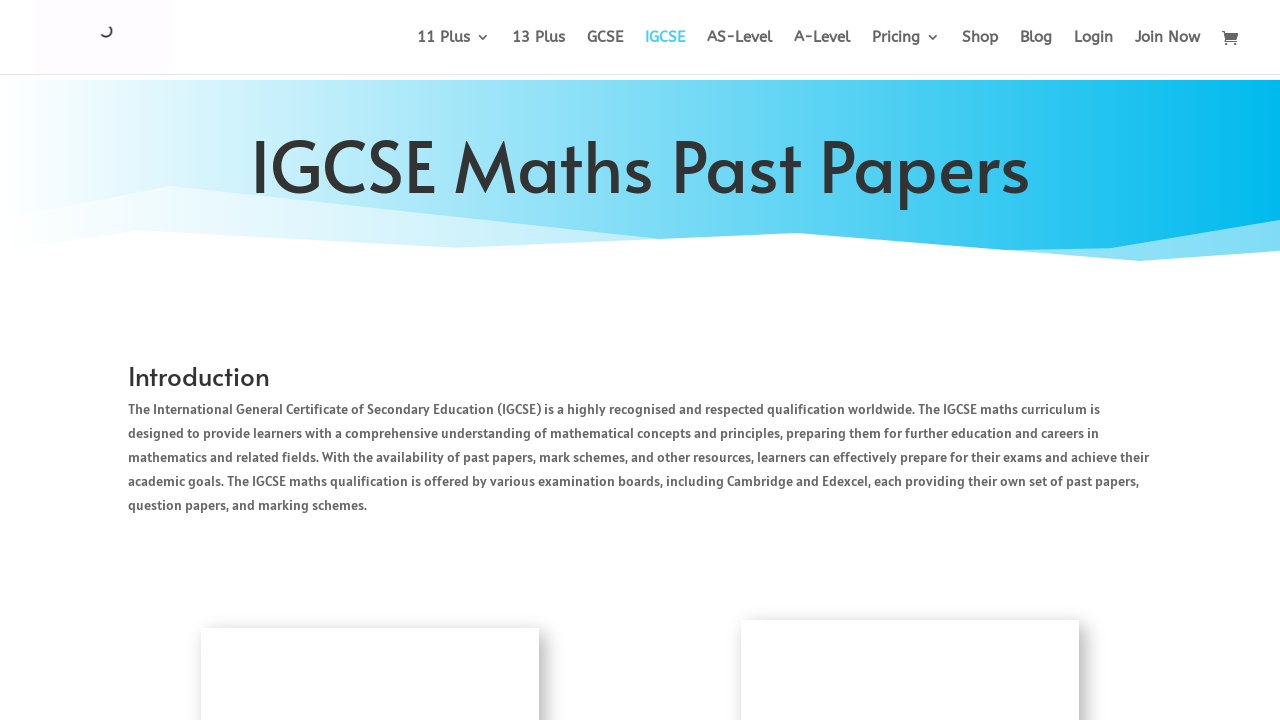

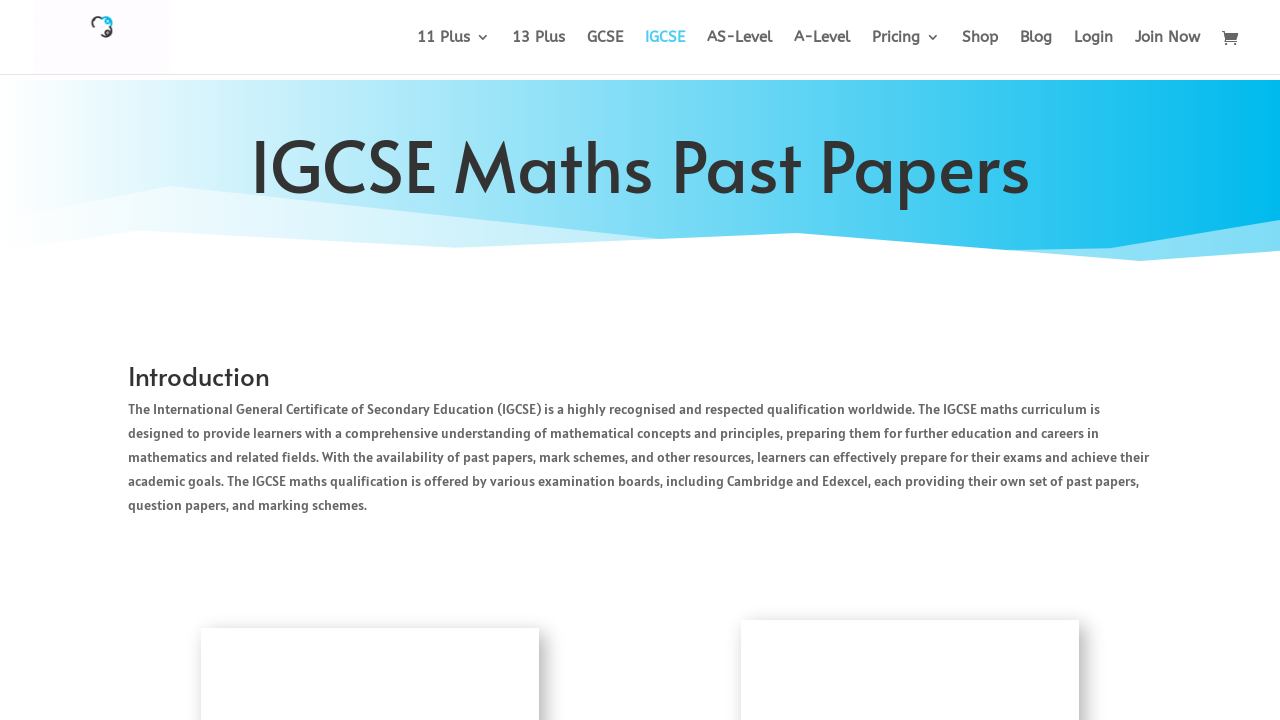